Tests nested frames navigation by clicking on the Nested Frames link, switching to the top frame, then to the middle frame, and verifying the content is accessible.

Starting URL: https://the-internet.herokuapp.com/

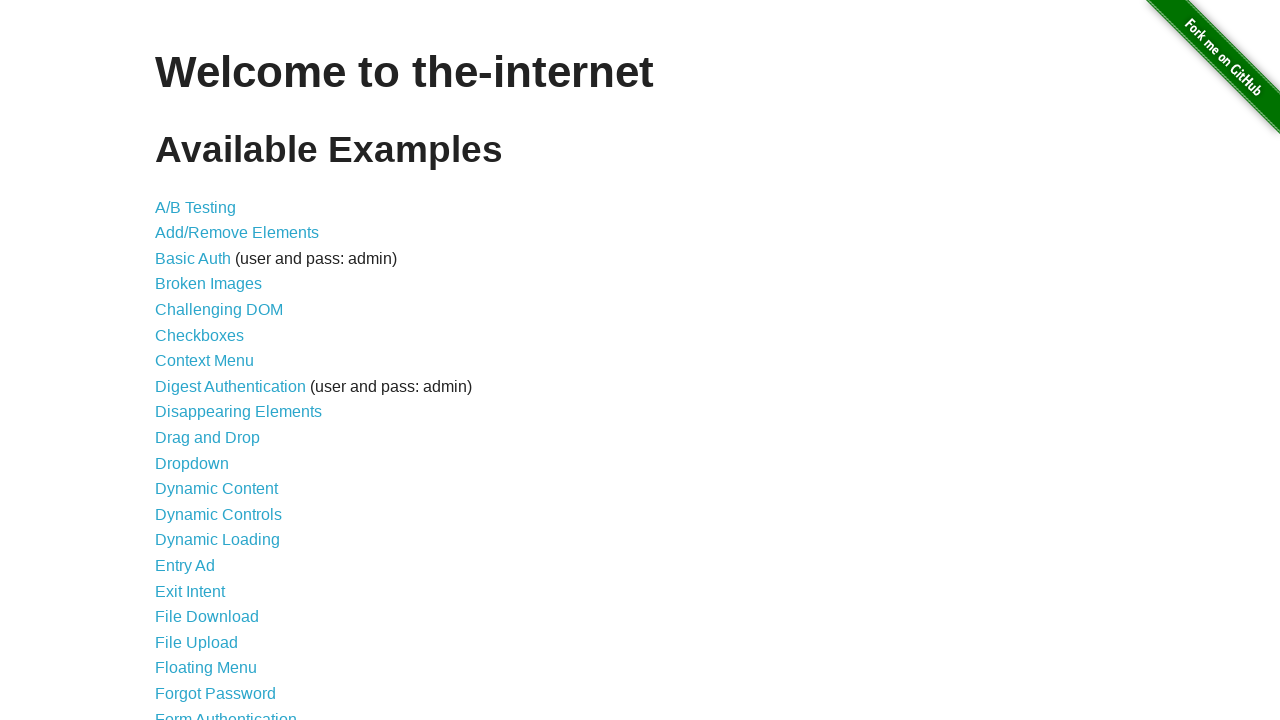

Clicked on Nested Frames link at (210, 395) on text=Nested Frames
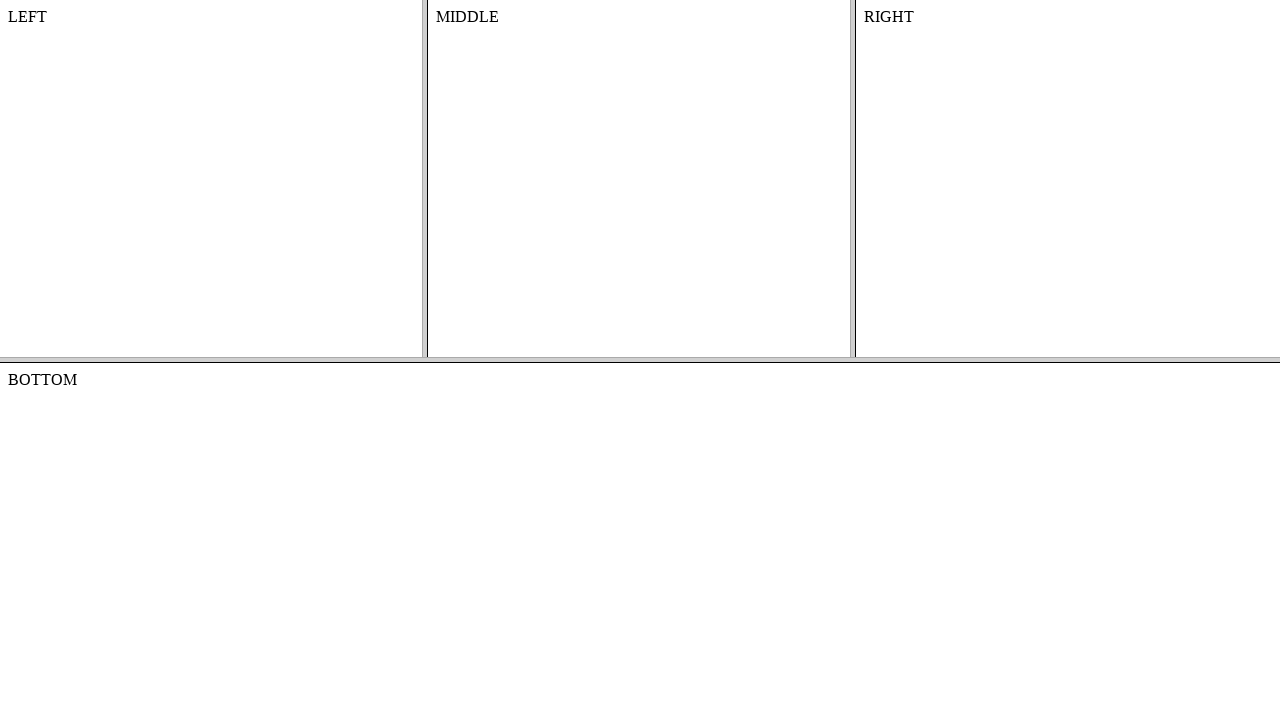

Waited for frames page to load
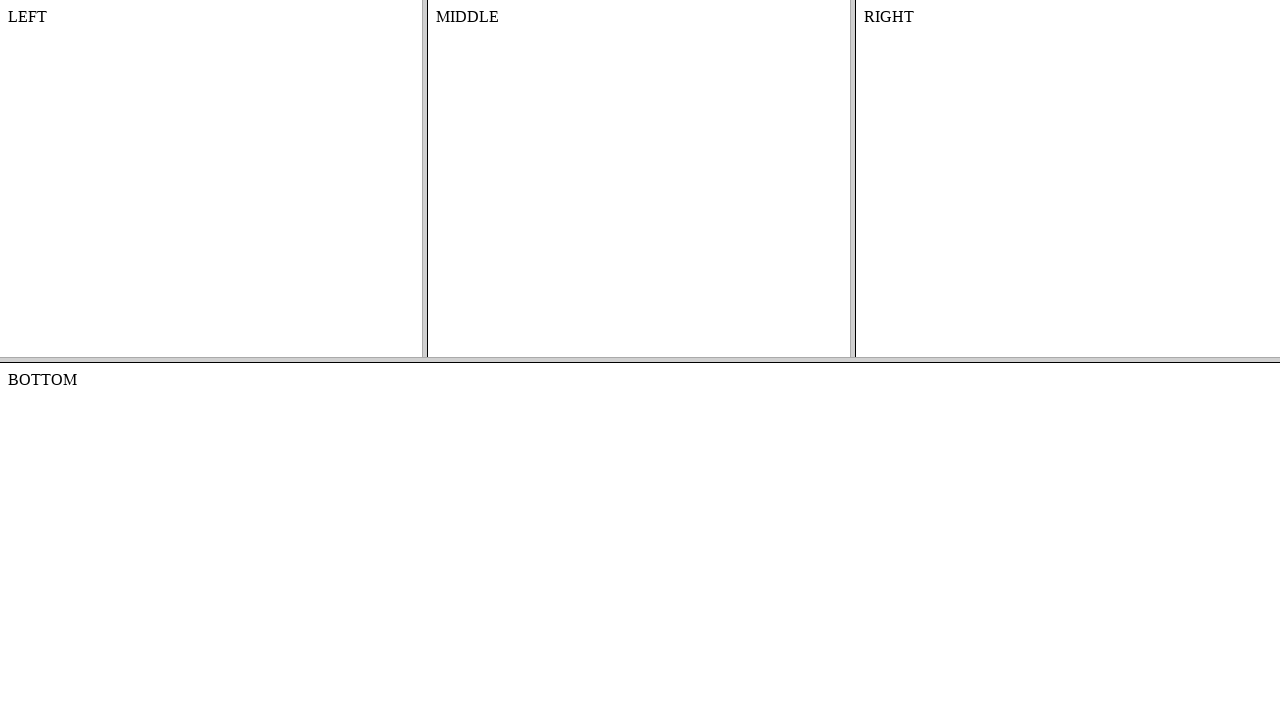

Switched to top frame
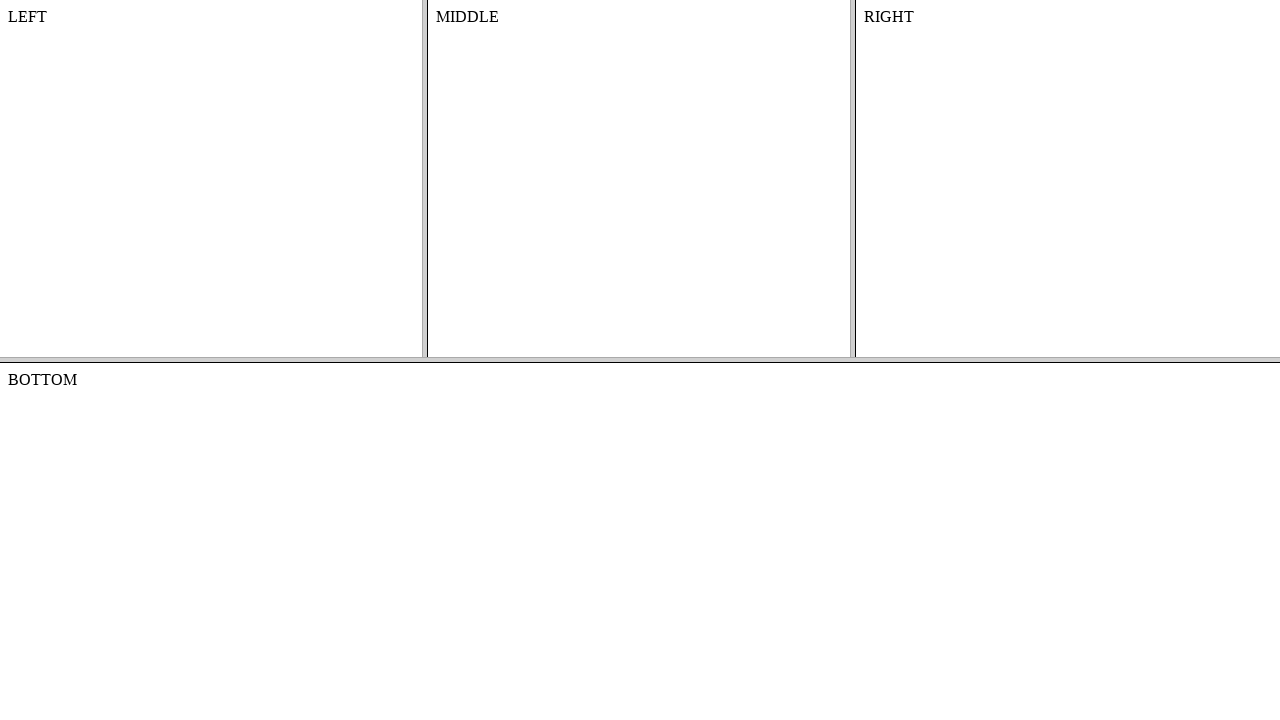

Switched to middle frame within top frame
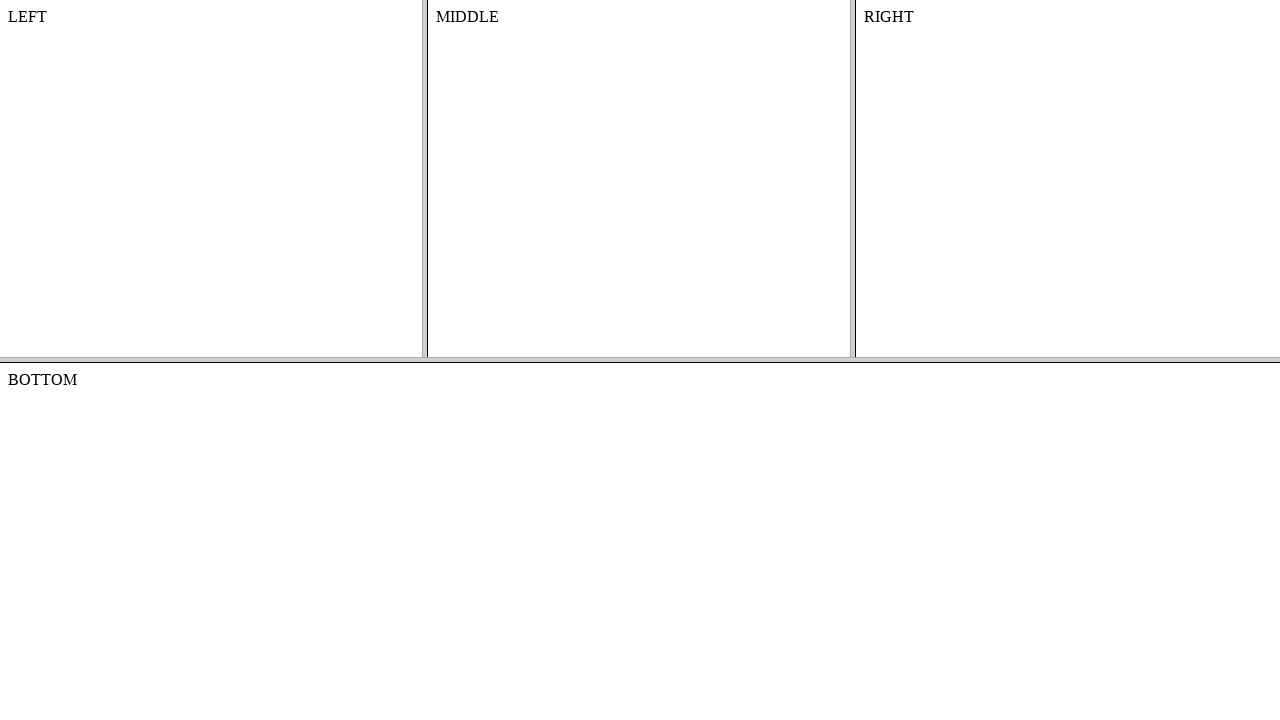

Verified content in middle frame is accessible
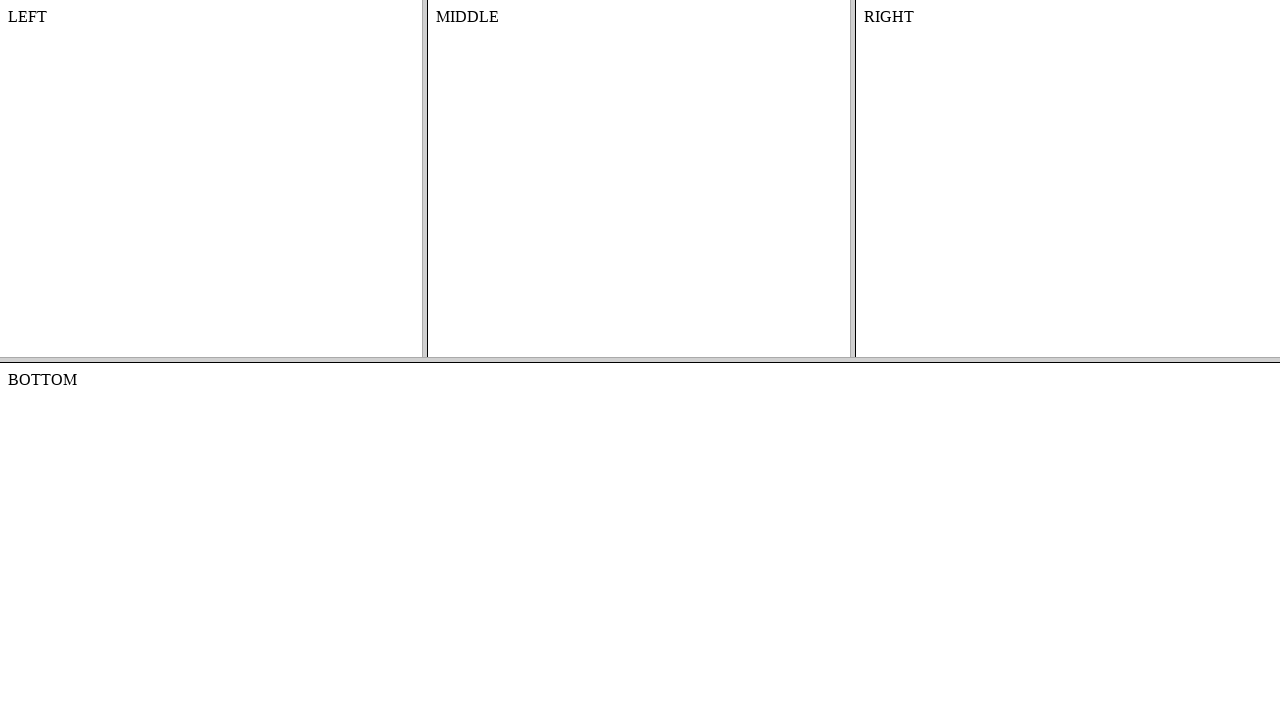

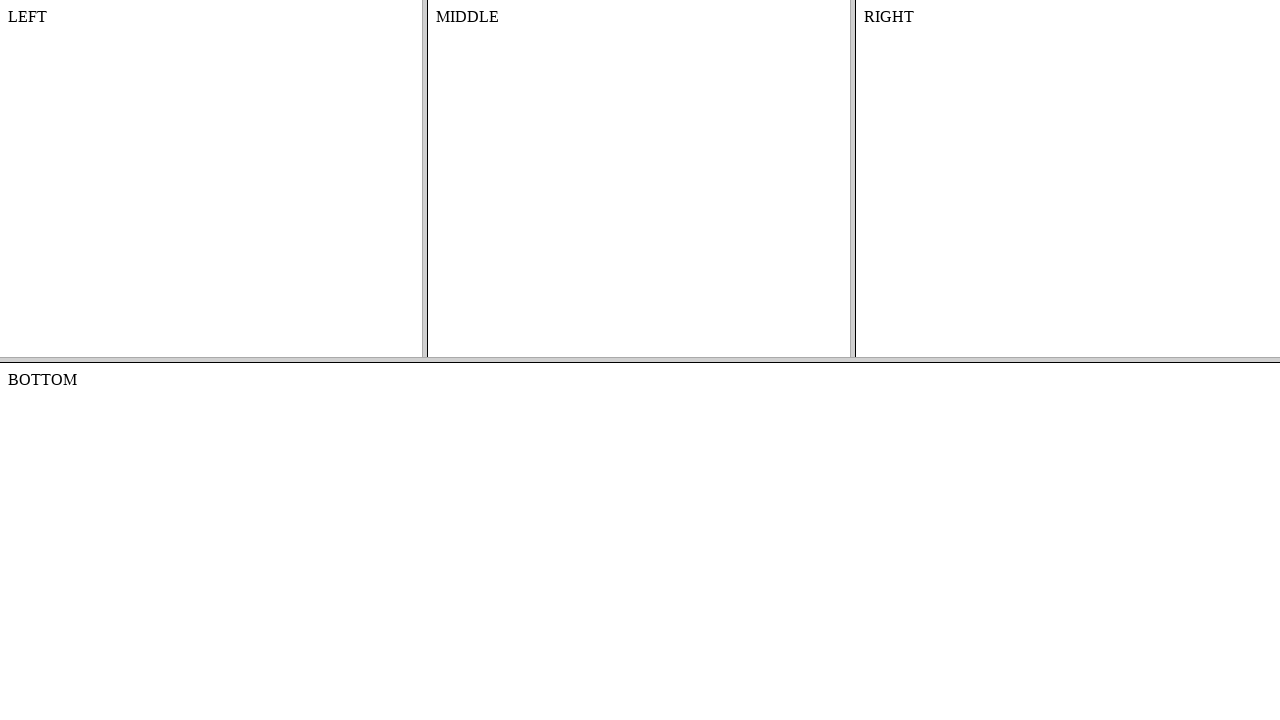